Tests element visibility on an OpenCart page by checking if logo and search elements are displayed, then performs a product search for "macbook".

Starting URL: https://naveenautomationlabs.com/opencart/index.php?route=account/login

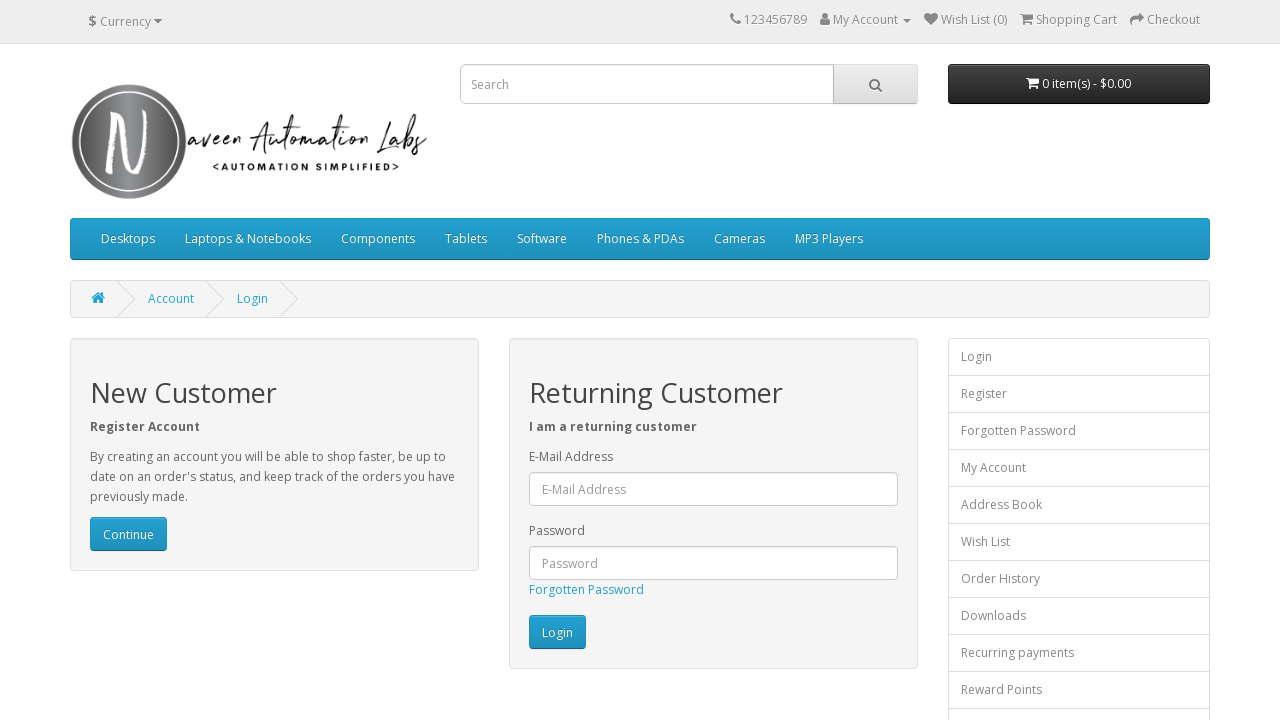

Logo image element is visible on the page
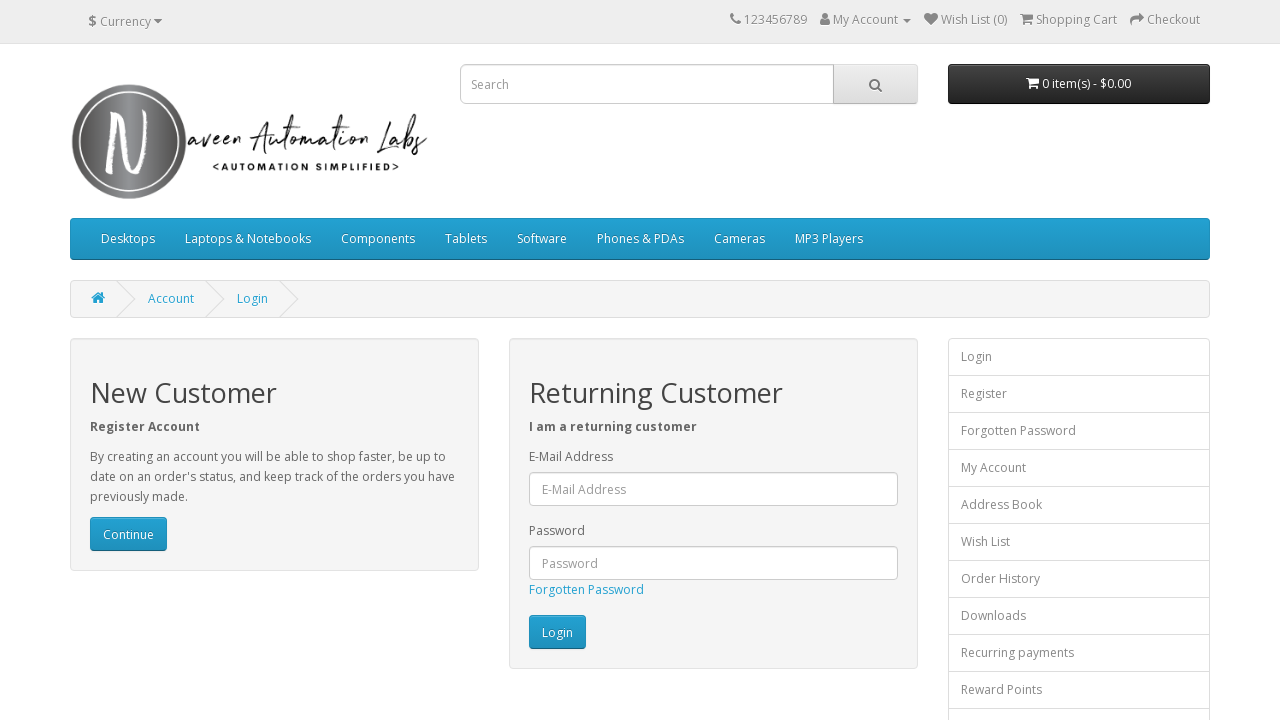

Search input field is visible on the page
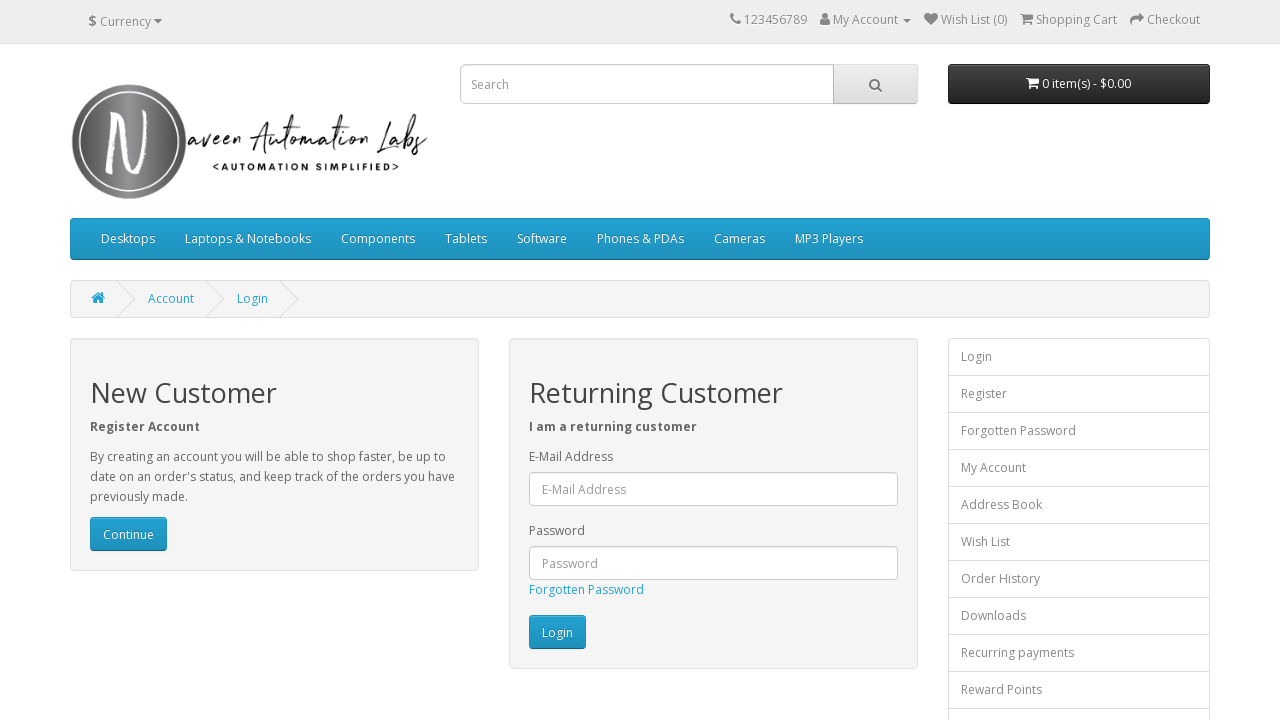

Filled search field with 'macbook' on input[name='search']
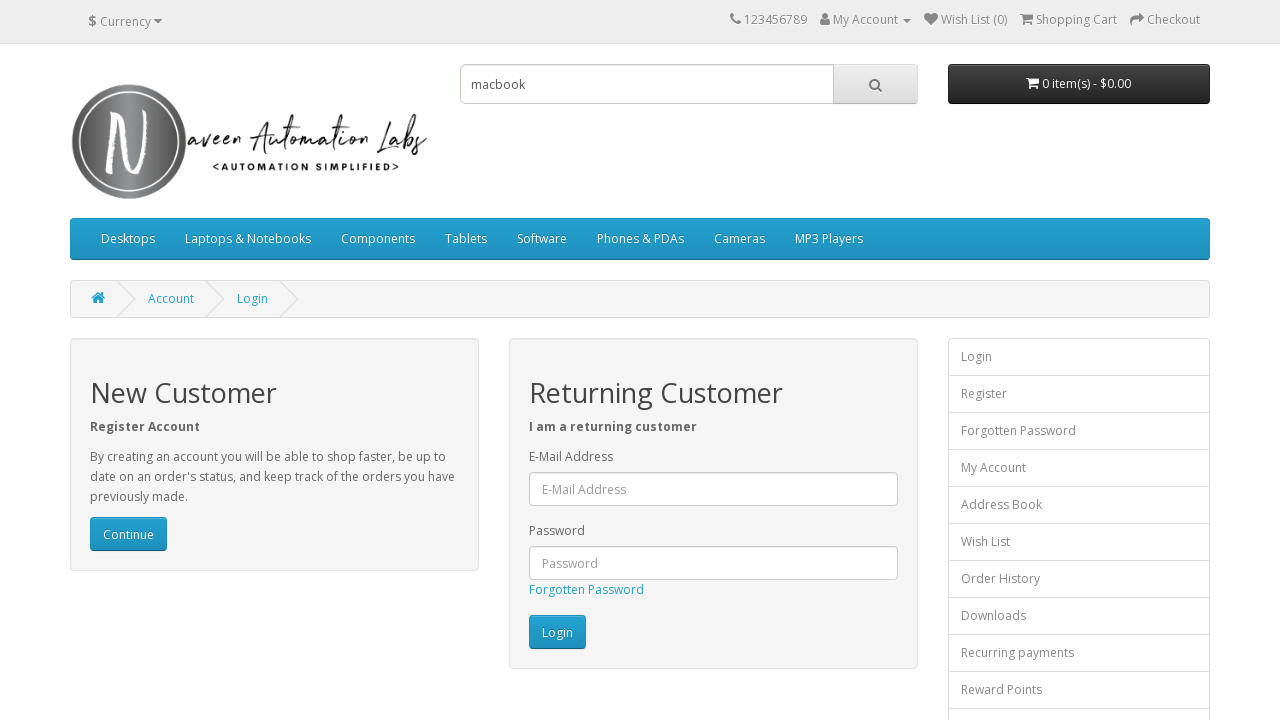

Clicked the search button to search for 'macbook' at (875, 84) on #search > span > button
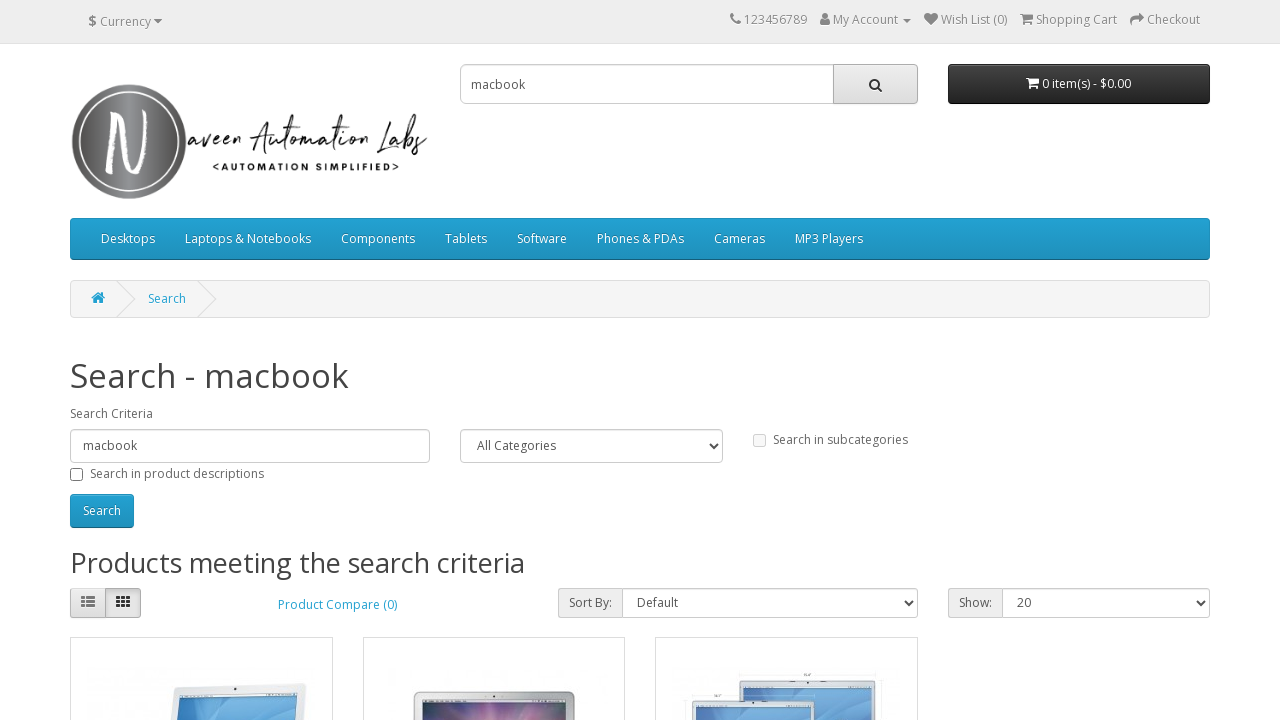

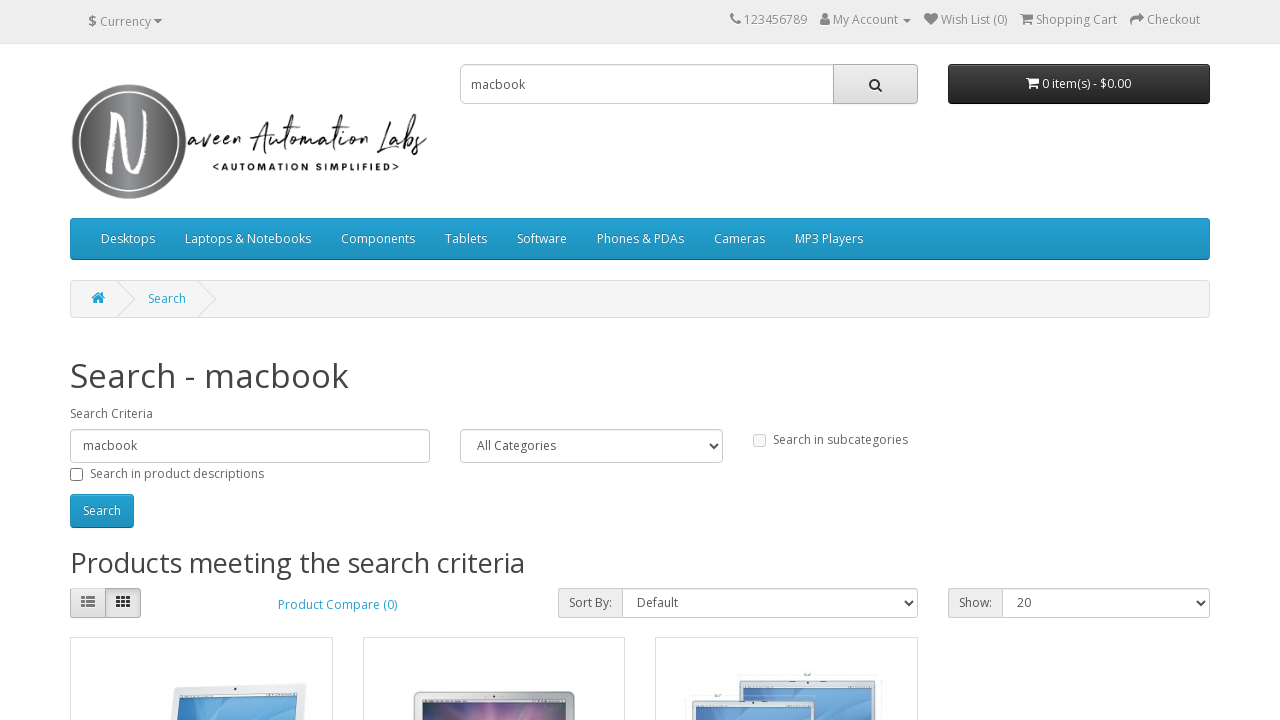